Tests dropdown select functionality by selecting options from a single-select dropdown using different selection methods (by index, value, and visible text), and then selecting multiple options from a multi-select dropdown.

Starting URL: https://demoqa.com/select-menu

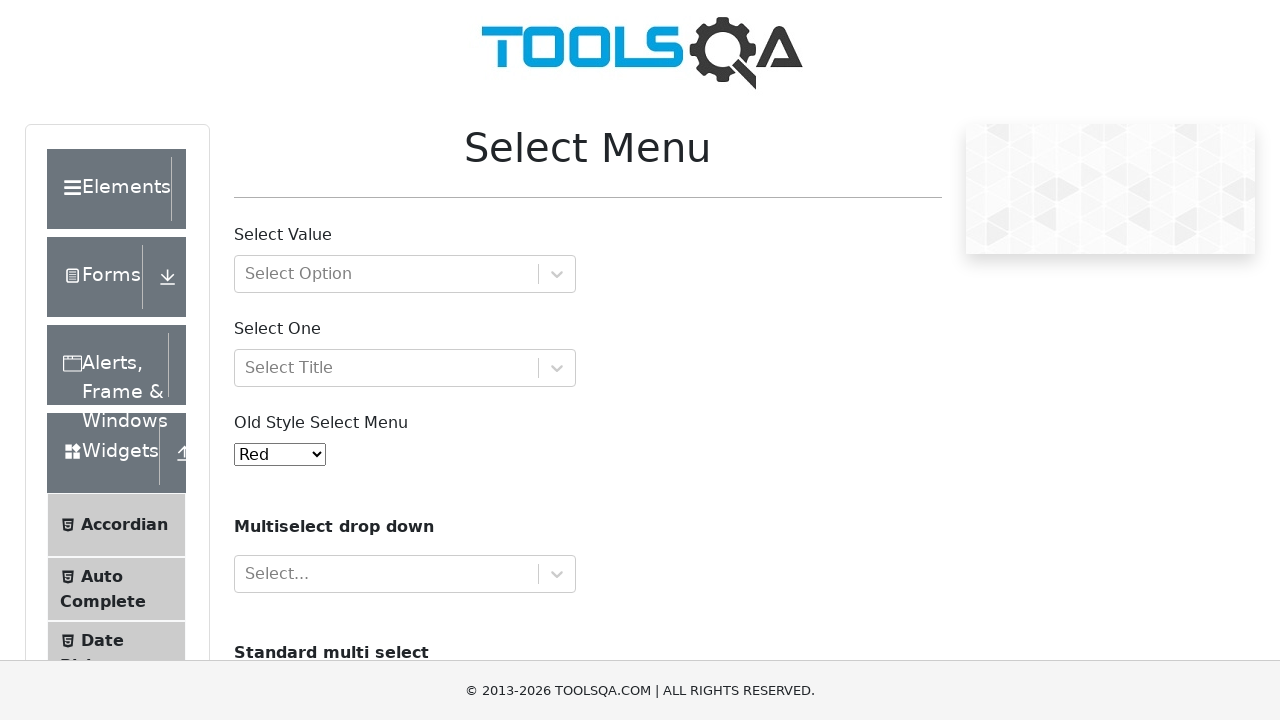

Selected 'Yellow' from single-select dropdown by index 3 on #oldSelectMenu
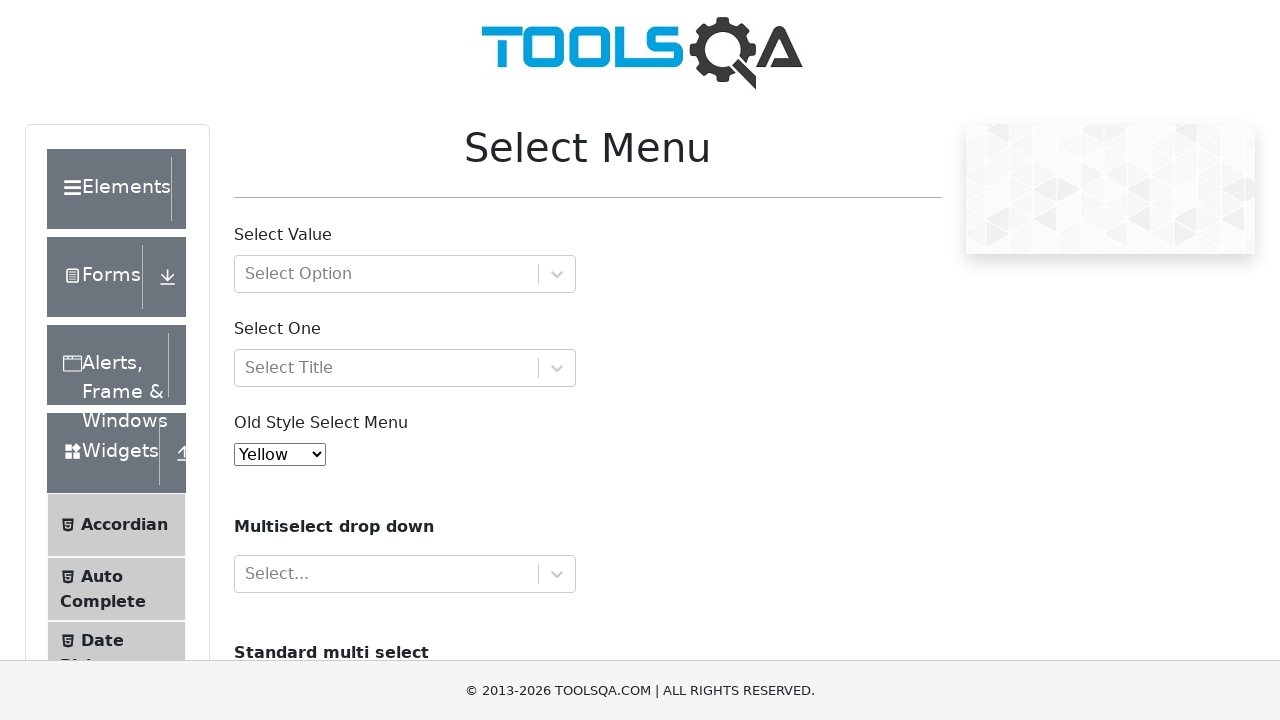

Selected 'Purple' from single-select dropdown by value '2' on #oldSelectMenu
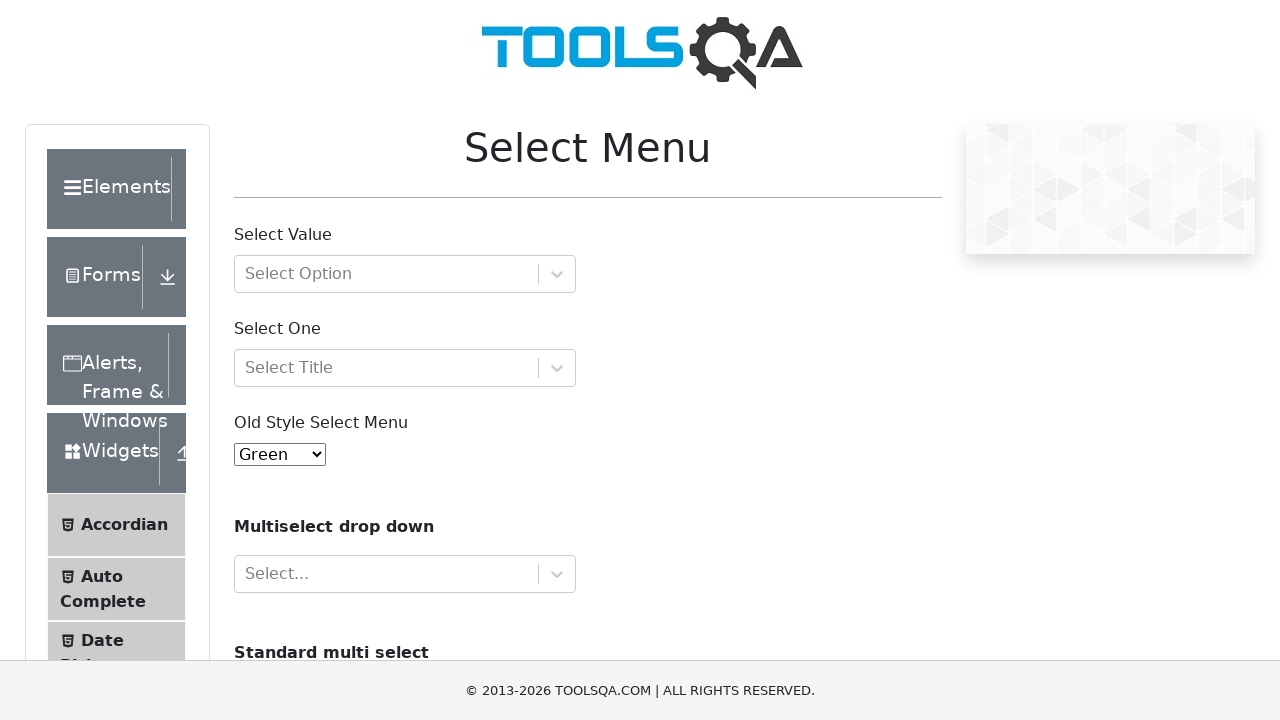

Selected 'Magenta' from single-select dropdown by visible text on #oldSelectMenu
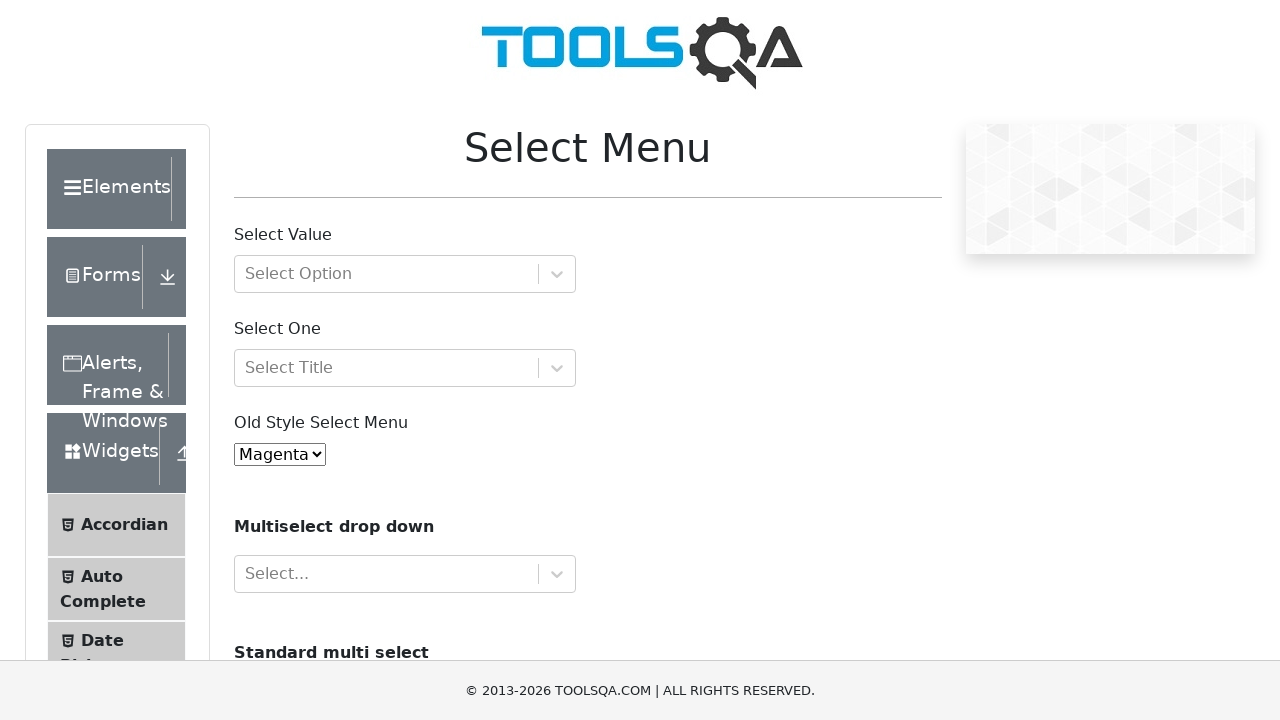

Selected 'saab' from multi-select dropdown by value on #cars
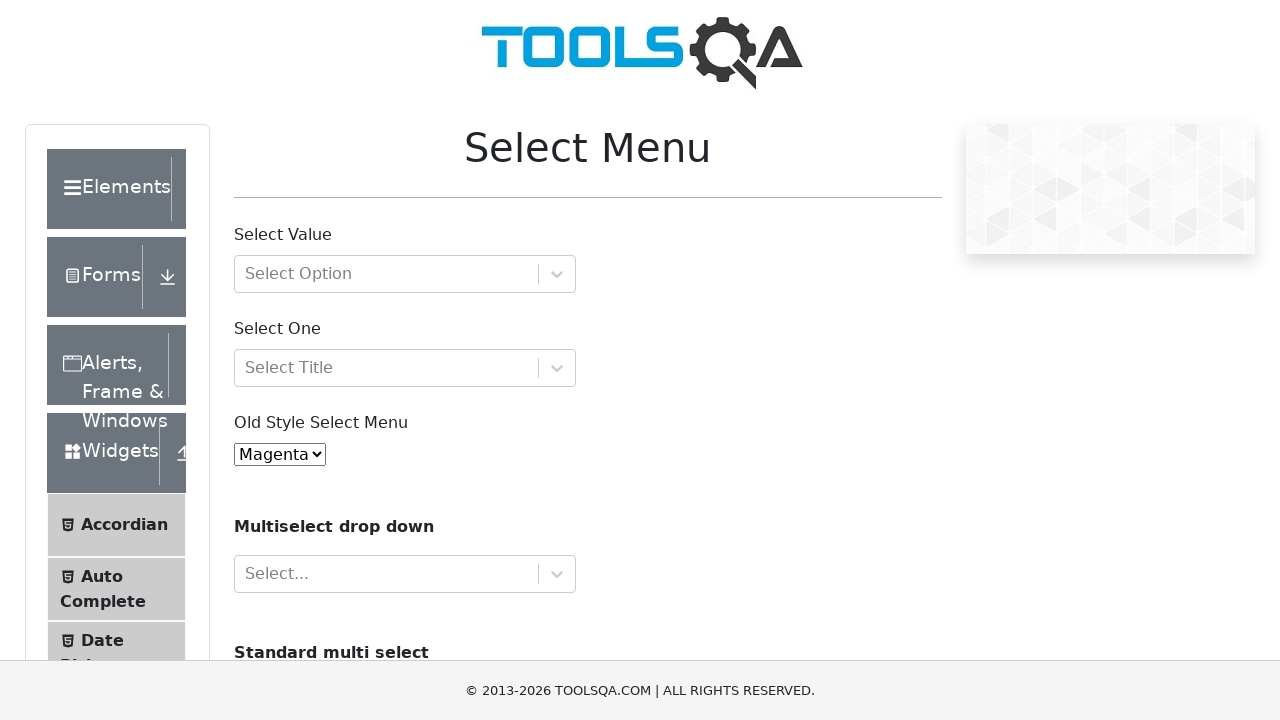

Selected 'audi' from multi-select dropdown by index 3 on #cars
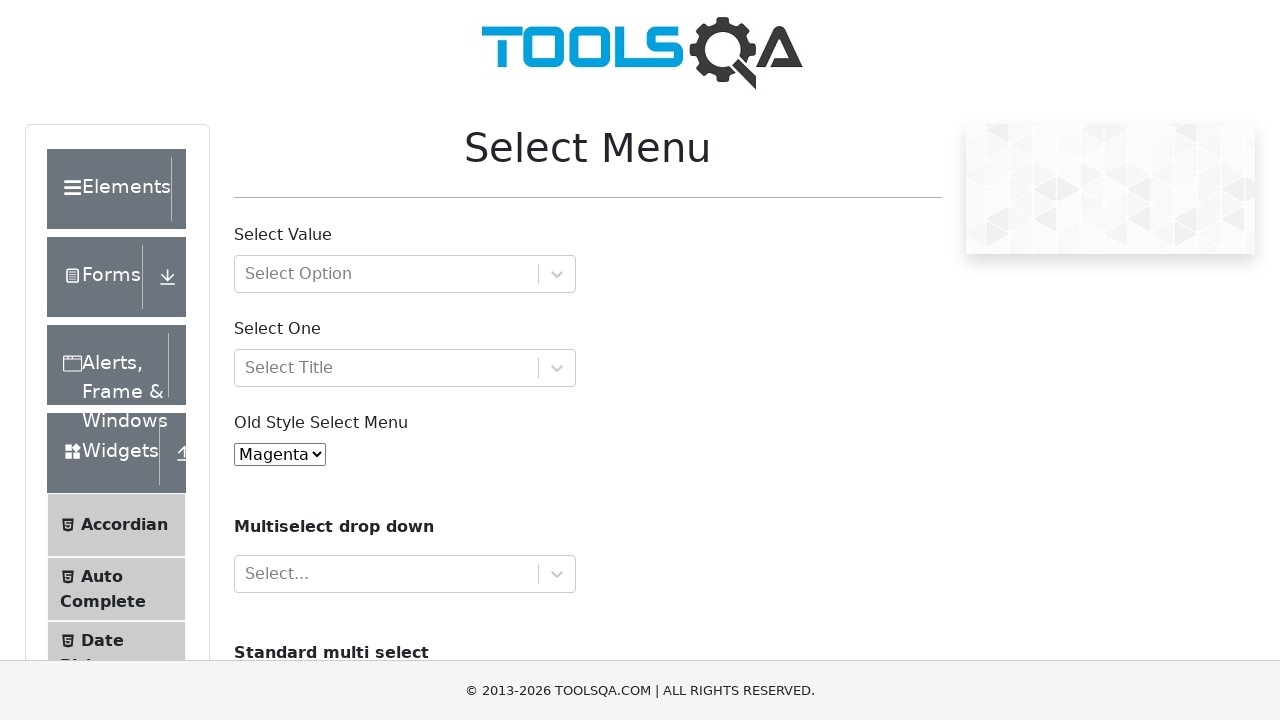

Selected 'audi' from multi-select dropdown by value on #cars
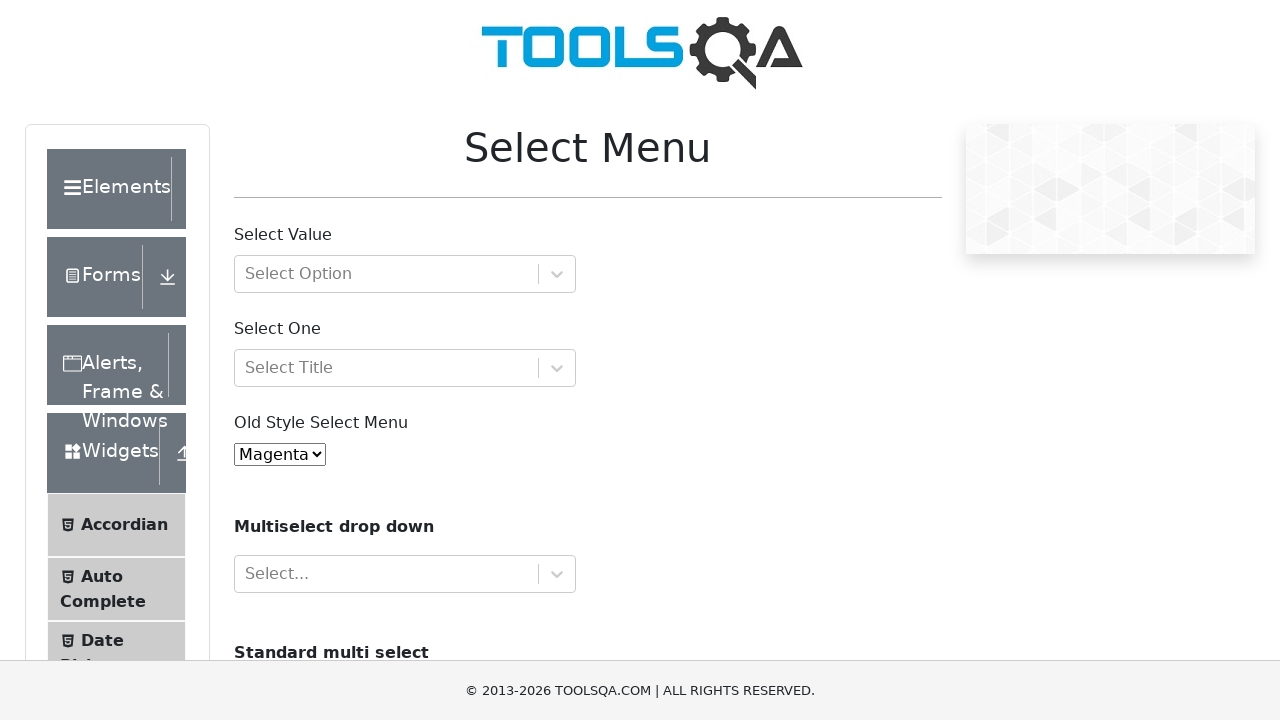

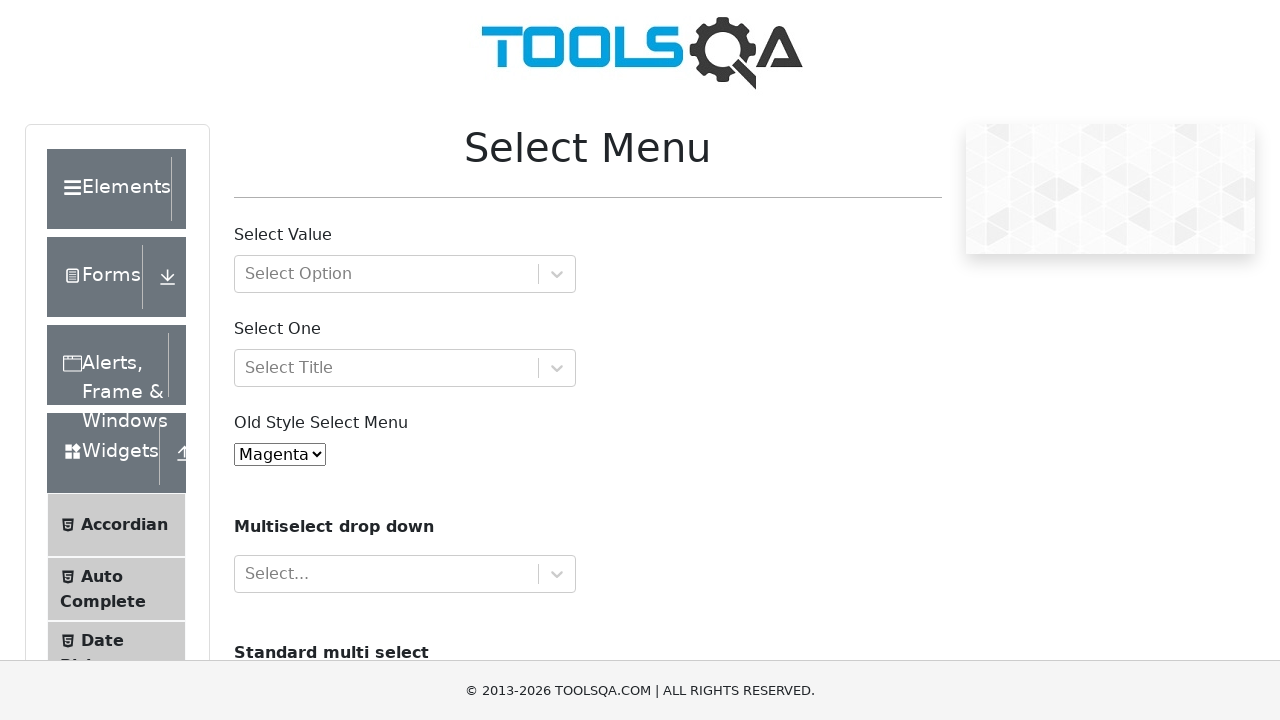